Tests downloading a sample MP4 file by clicking on the first download link in the items list

Starting URL: https://samplelib.com/ru/sample-mp4.html

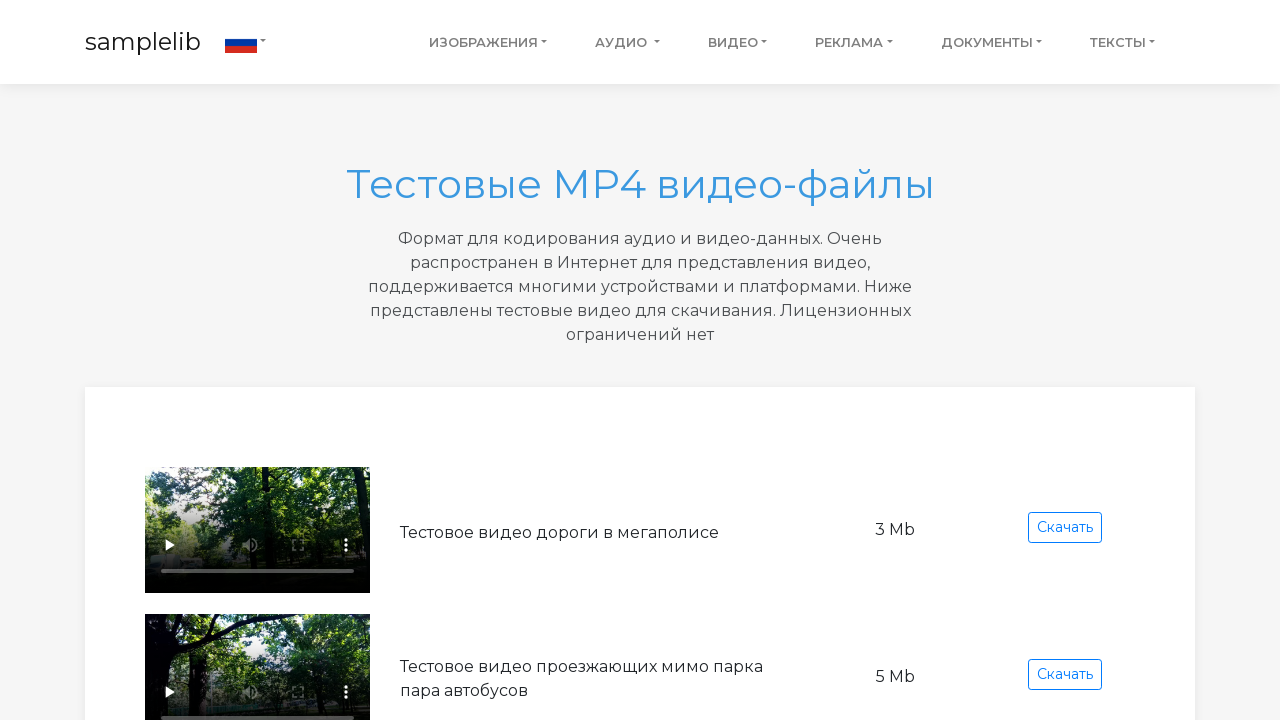

Clicked the first download link in the items list at (1065, 528) on xpath=//div[@class='items']//div[1]//div[1]//div[4]//a[1]
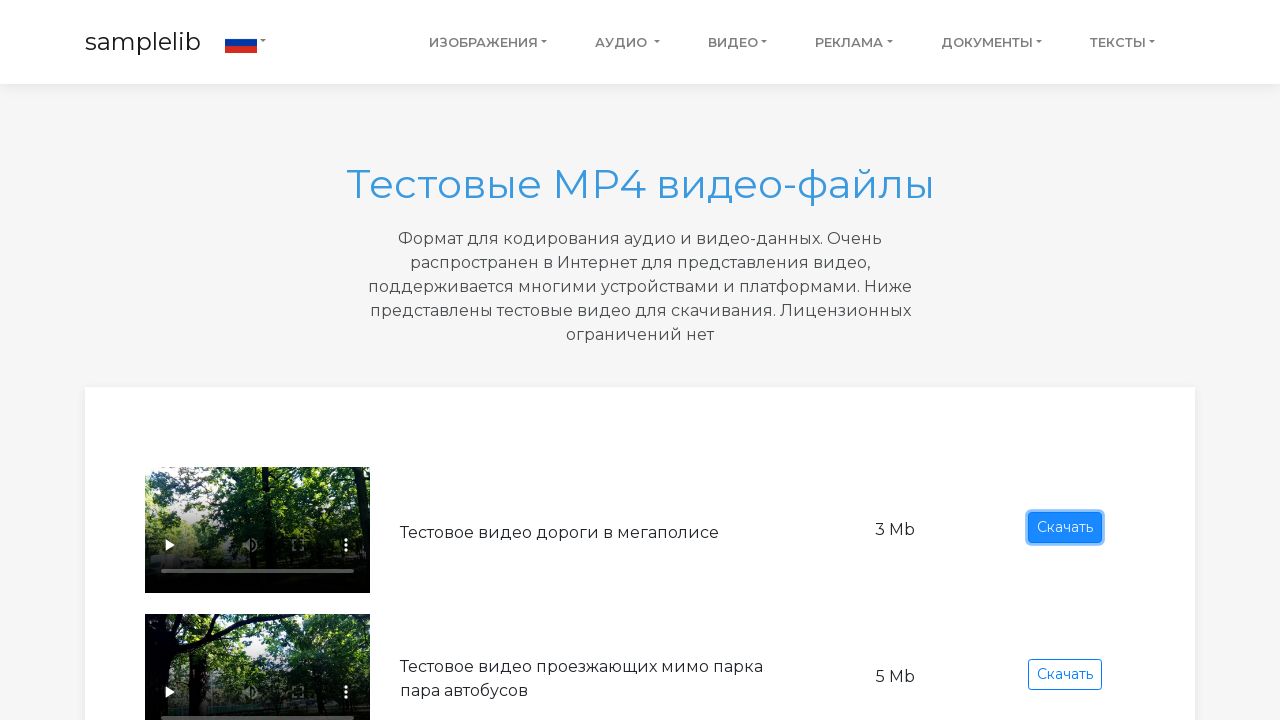

Waited 2 seconds for download to initiate
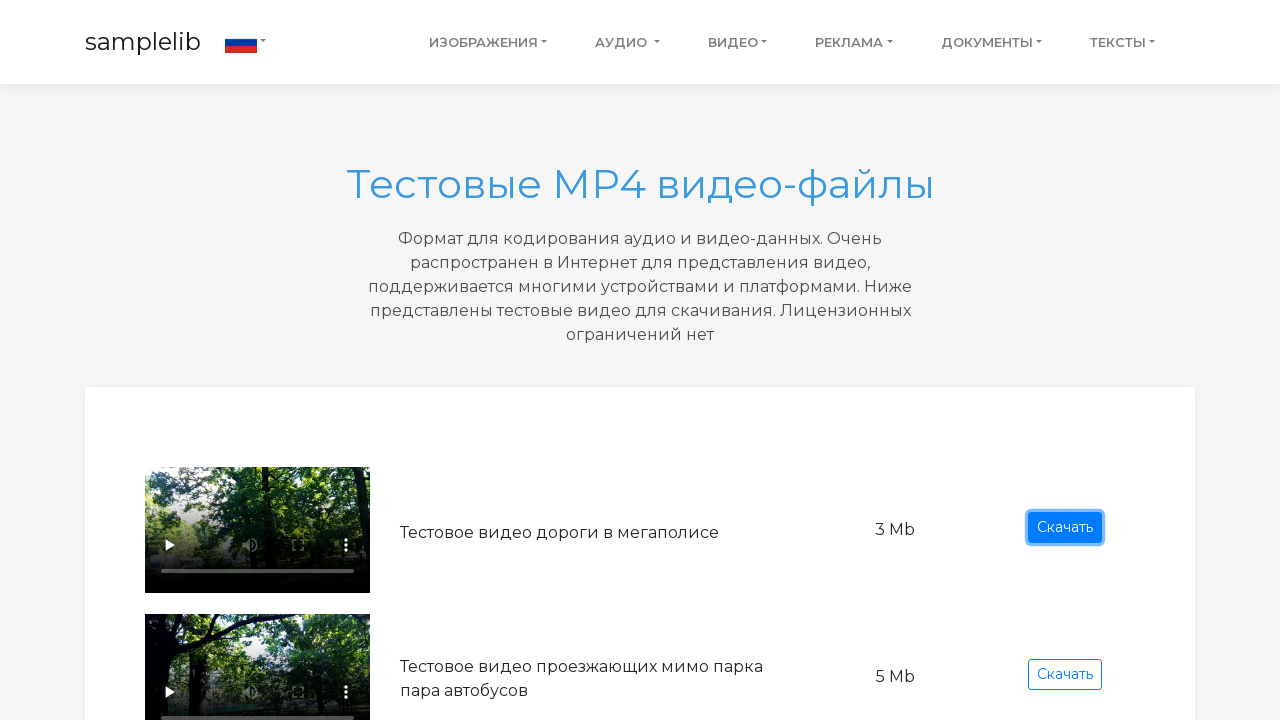

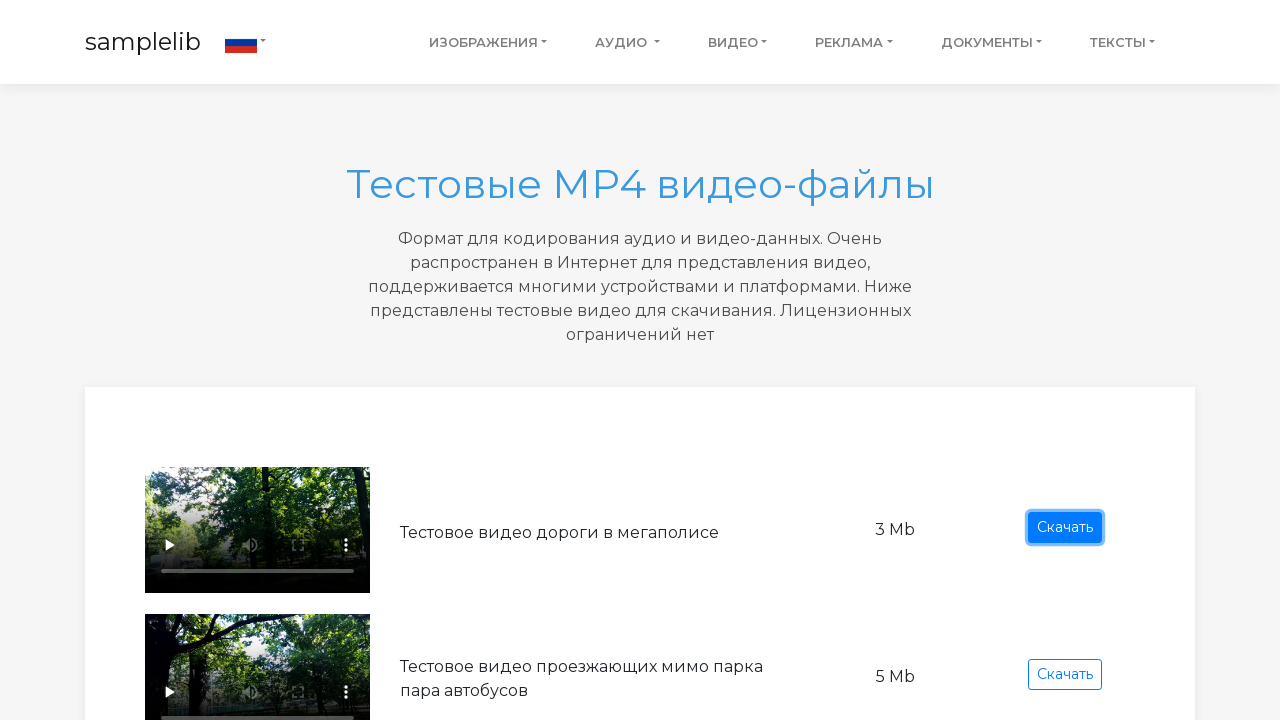